Tests setting a loan interest rate value using JavaScript execution on an EMI calculator website, demonstrating how to interact with form fields programmatically.

Starting URL: https://emicalculator.net/

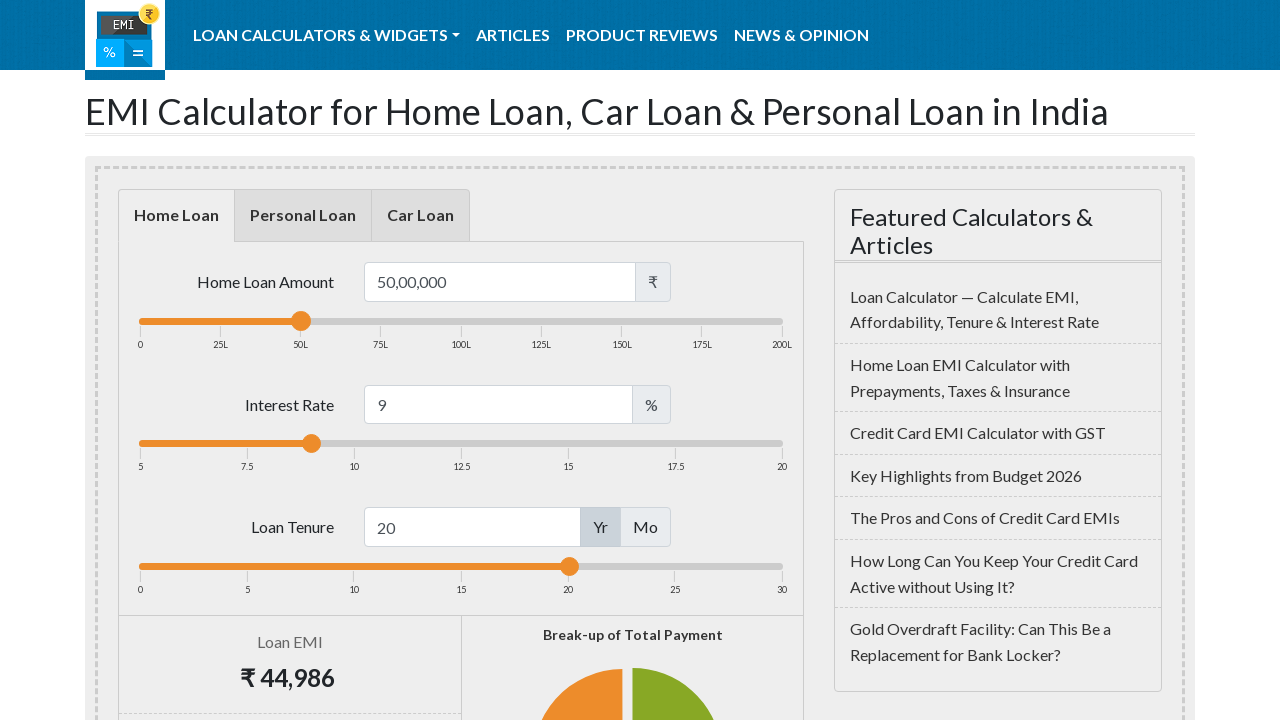

Set loan interest rate to 12.5% using JavaScript execution
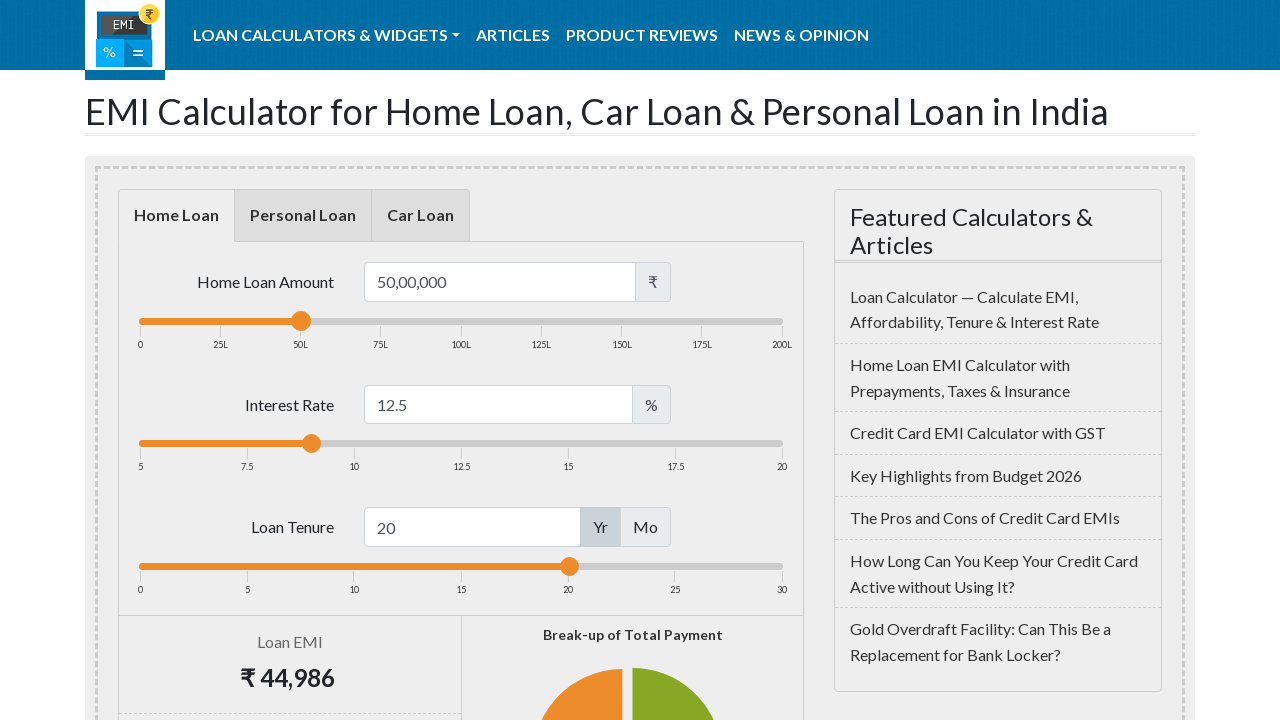

Waited 2 seconds for the interest rate value to be processed
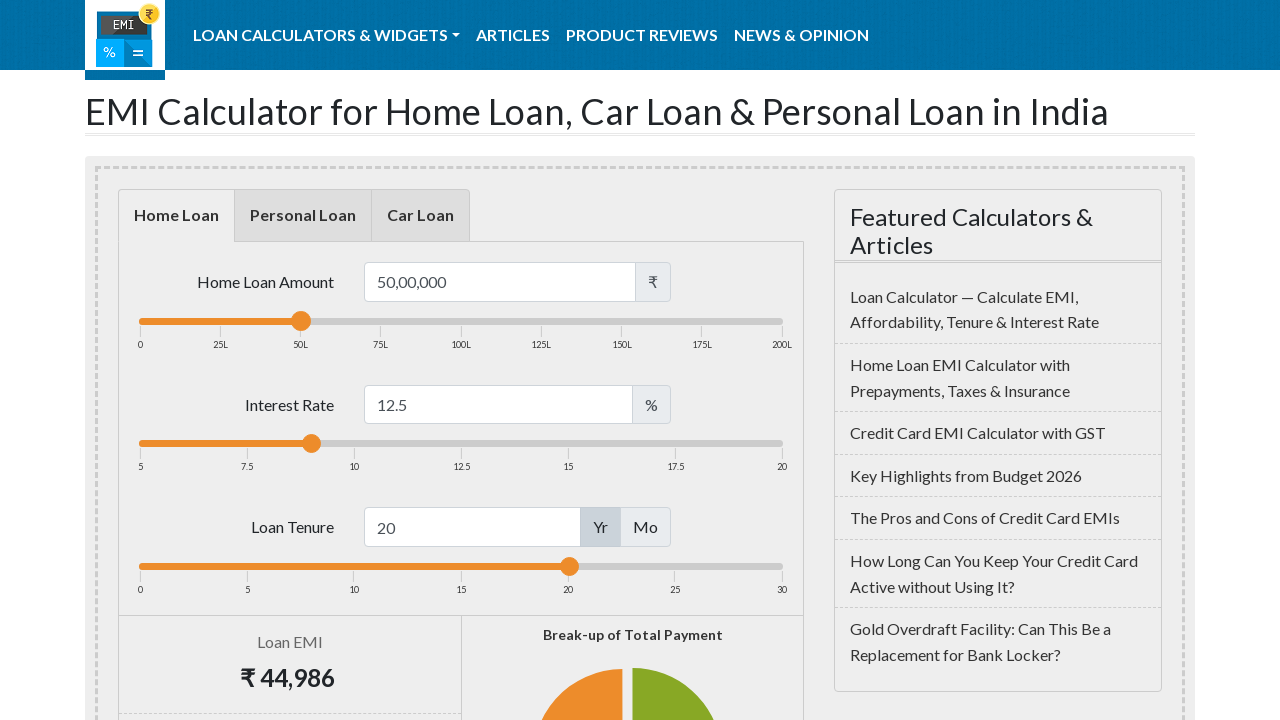

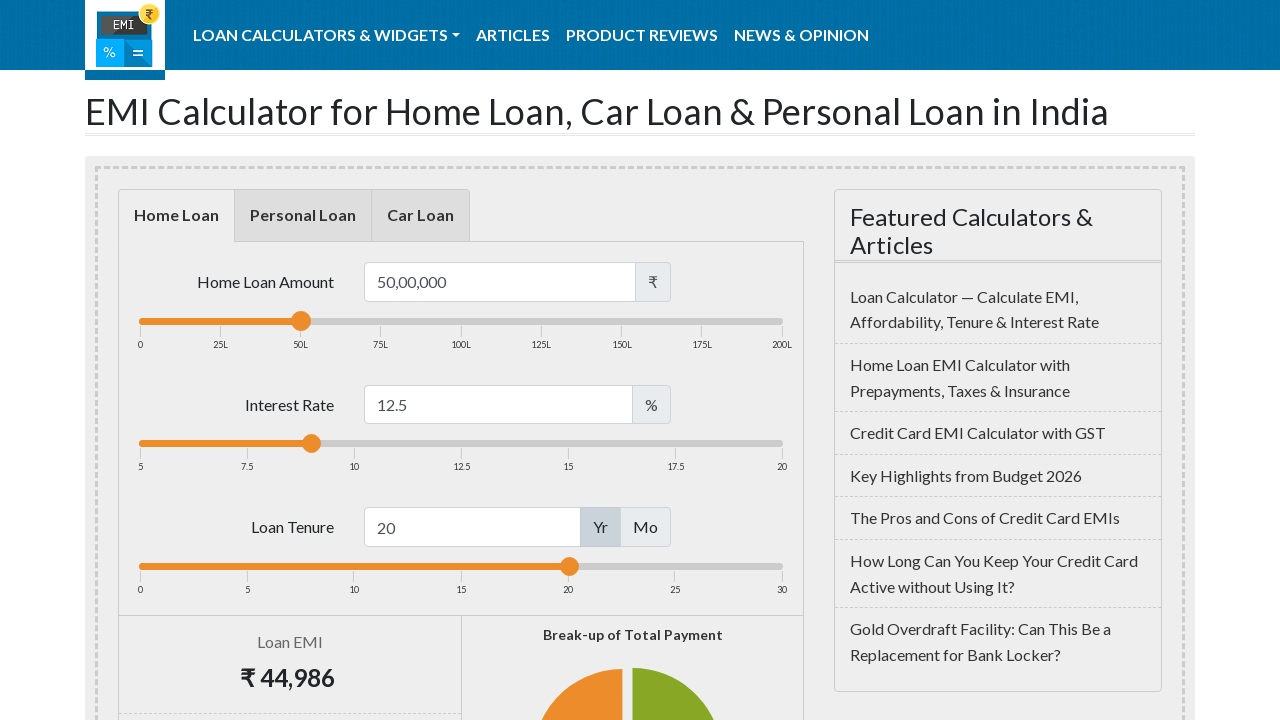